Tests JavaScript prompt dialog handling by clicking a button that triggers a prompt, entering text, and accepting it

Starting URL: https://the-internet.herokuapp.com/javascript_alerts

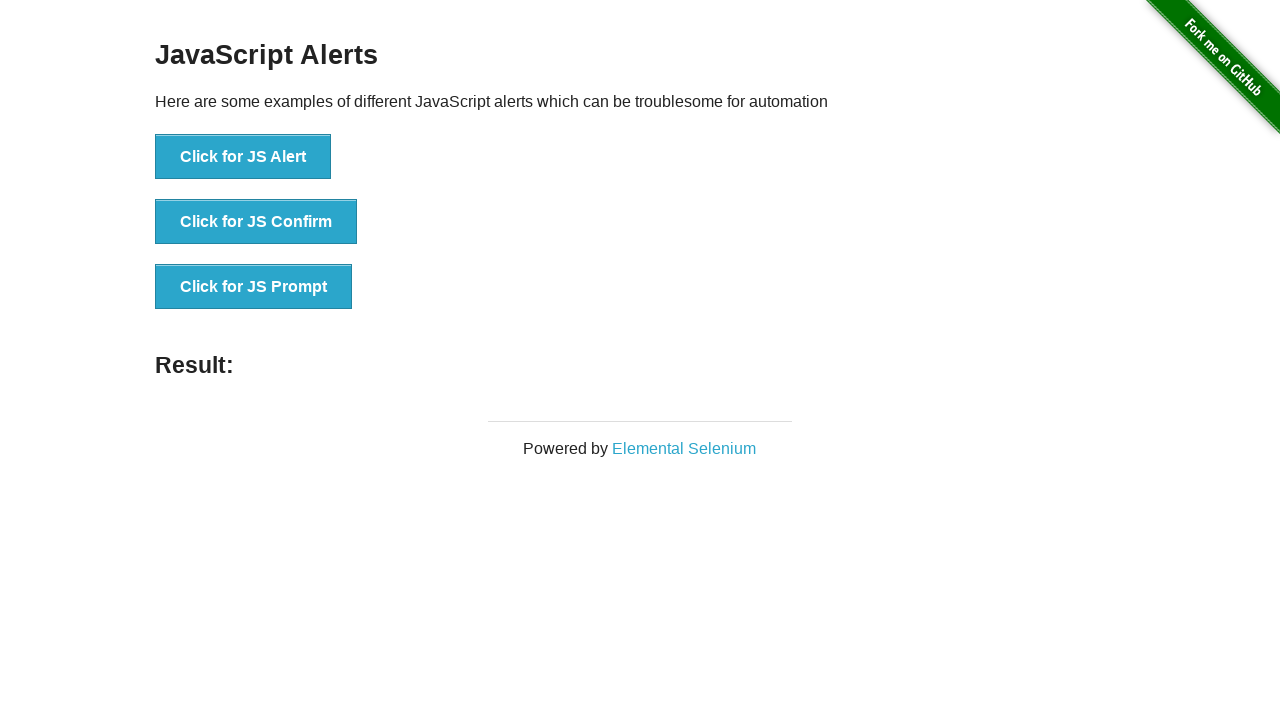

Set up dialog handler to accept prompt with text 'Merhaba Selenium'
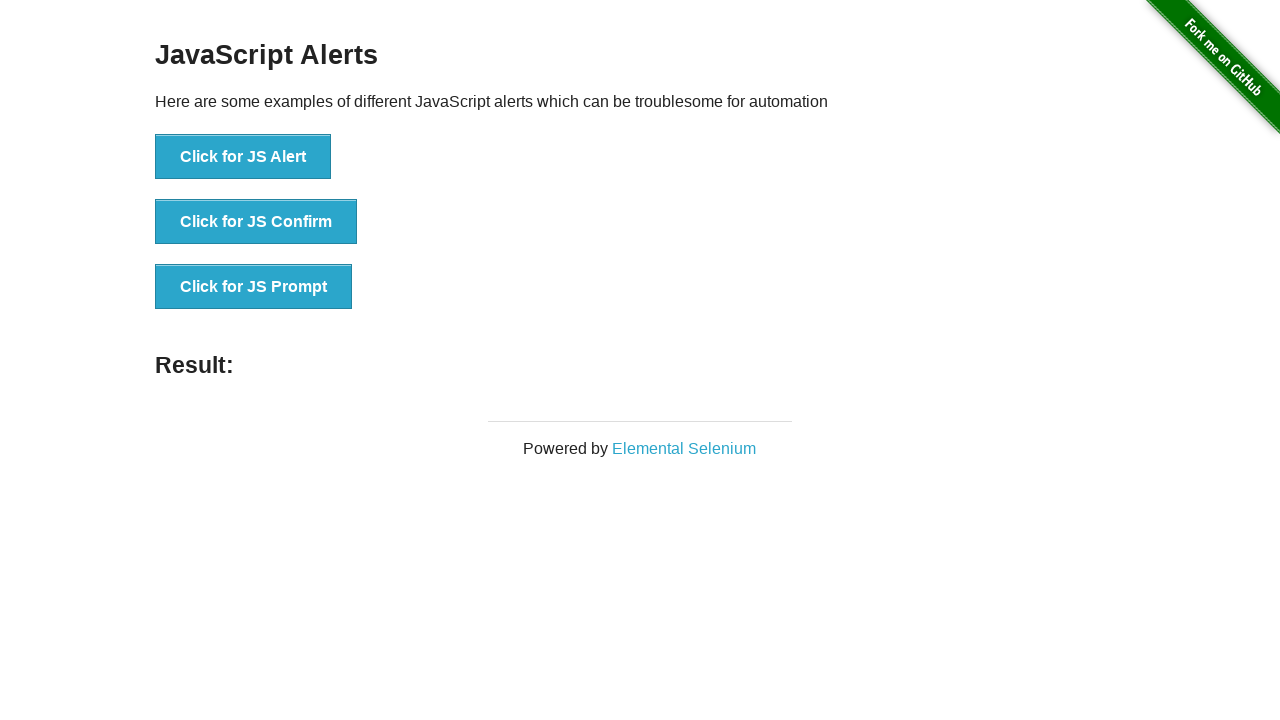

Clicked the JavaScript prompt button at (254, 287) on xpath=//button[@onclick='jsPrompt()']
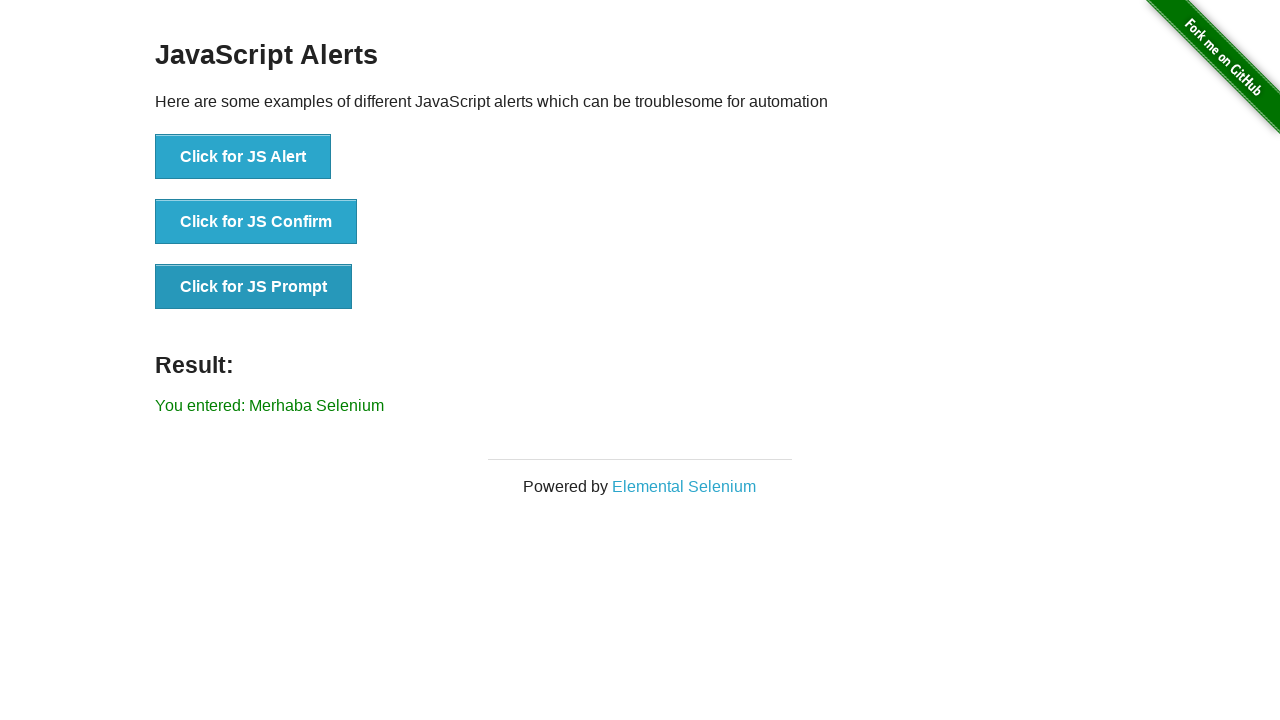

Prompt dialog was accepted and result element loaded
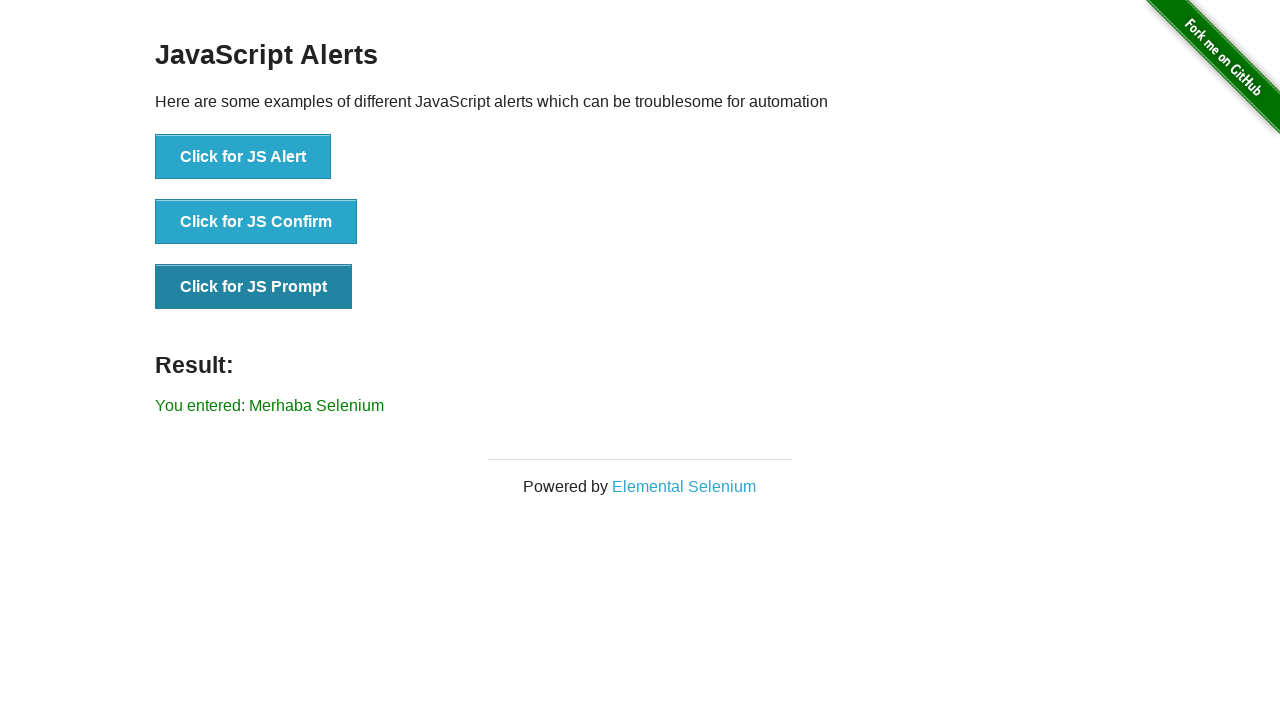

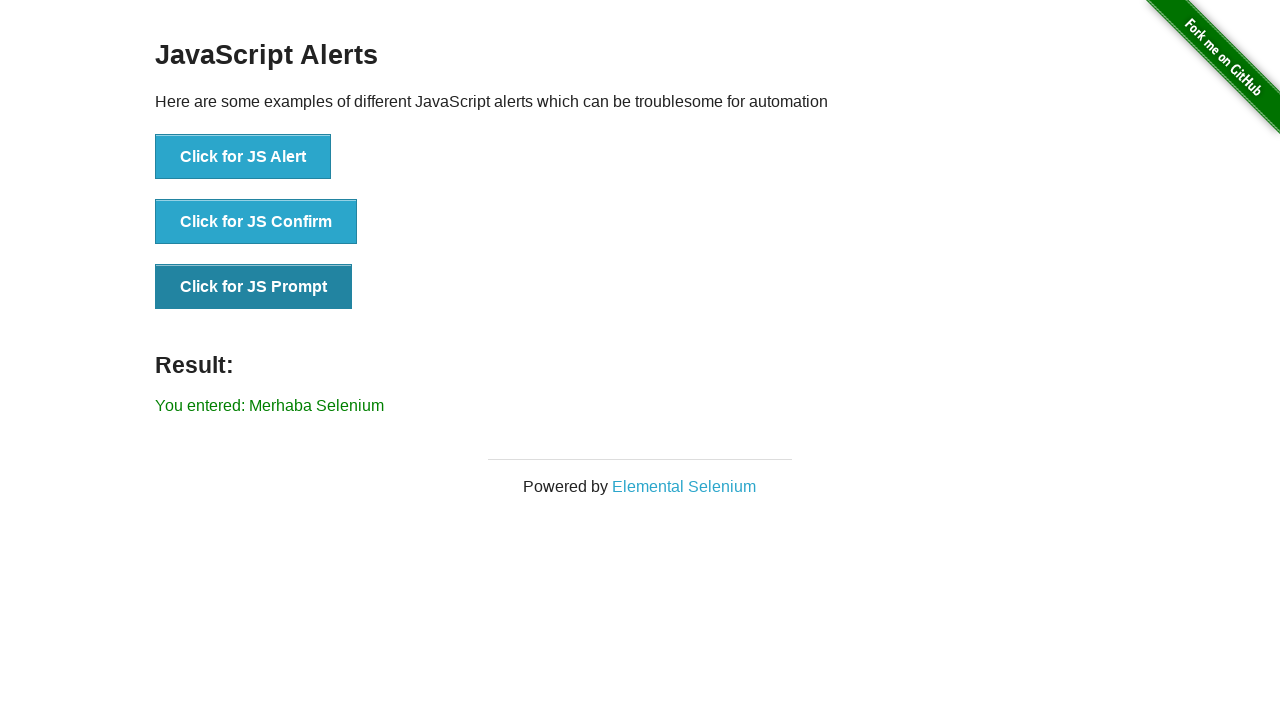